Tests JavaScript confirm alert functionality by clicking a button that triggers a confirm dialog, then accepting the alert

Starting URL: https://demoqa.com/alerts

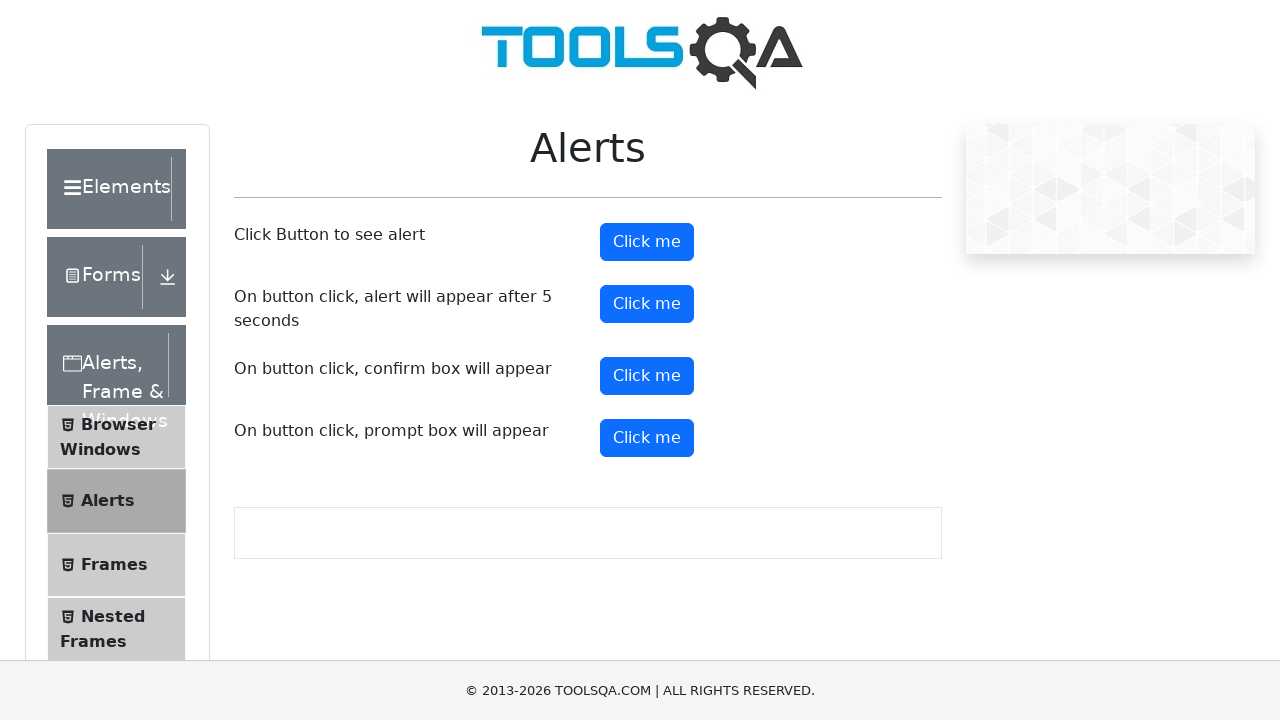

Set up dialog handler to automatically accept confirm alerts
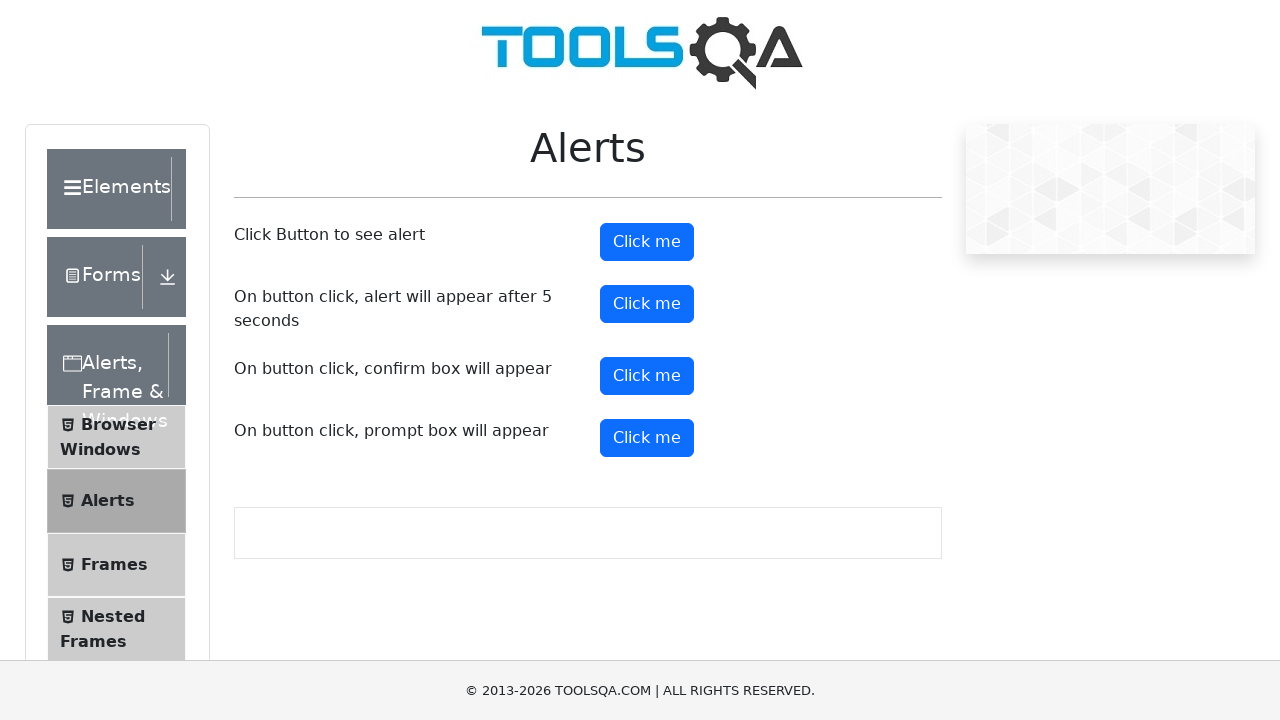

Clicked confirm button to trigger JavaScript confirm dialog at (647, 376) on #confirmButton
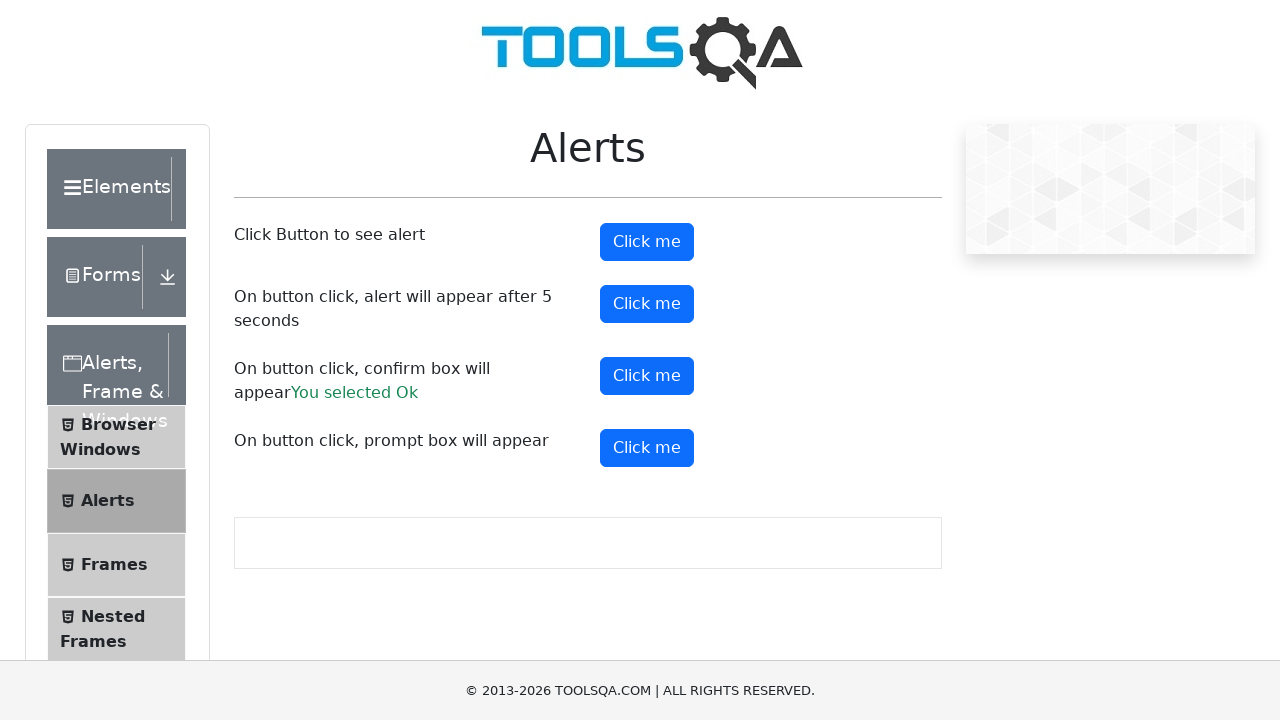

Waited for dialog to be processed
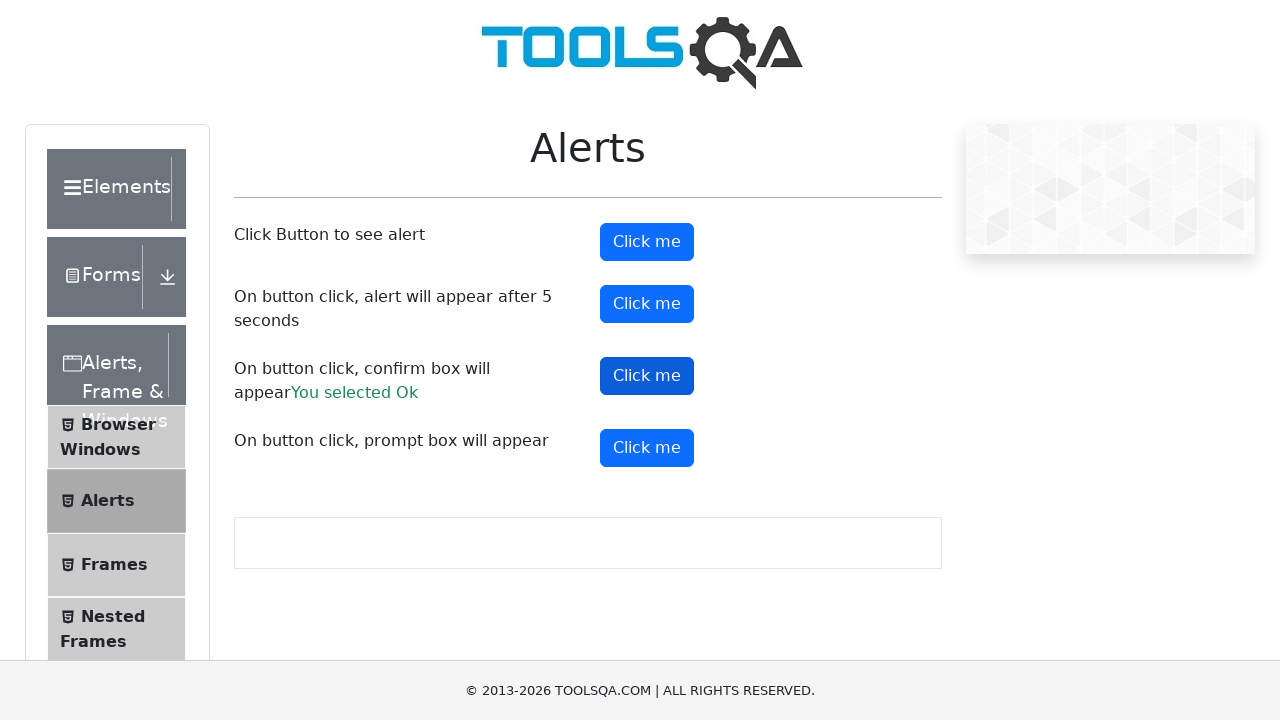

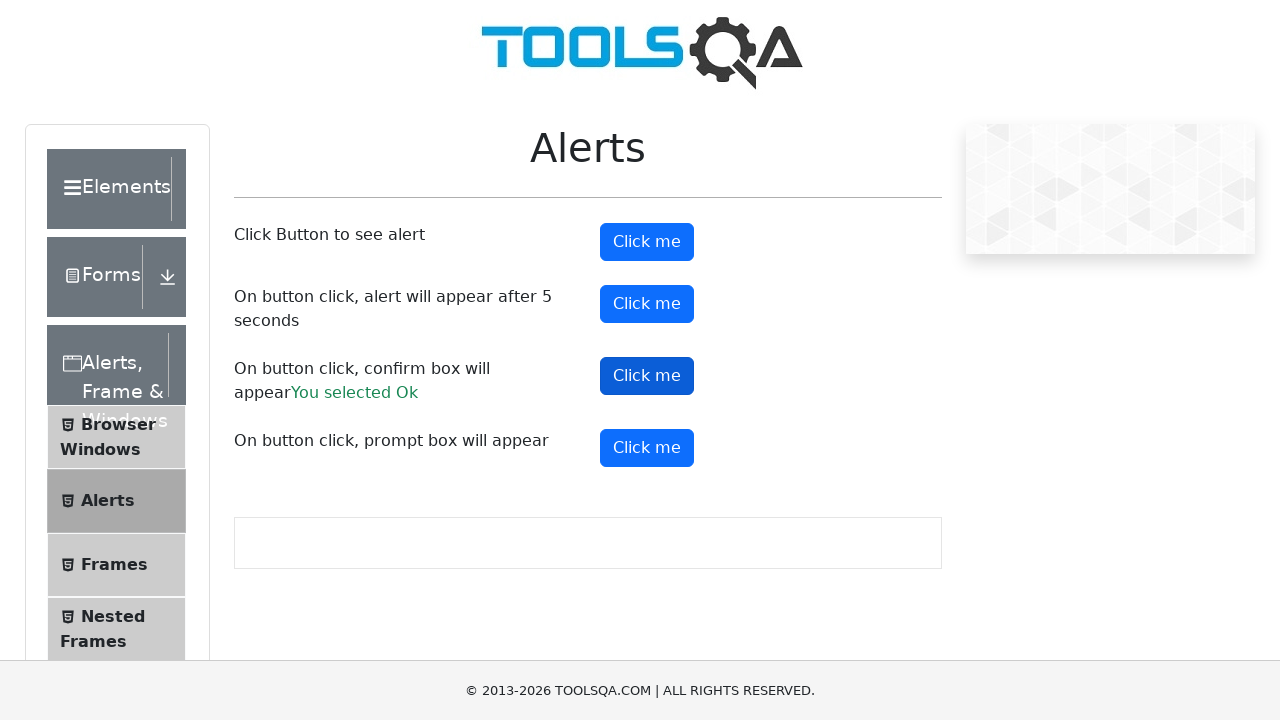